Tests checkbox selection and radio button functionality on a flight booking practice page, verifying that selecting a radio button changes the enabled/disabled state of related UI elements.

Starting URL: https://rahulshettyacademy.com/dropdownsPractise/#

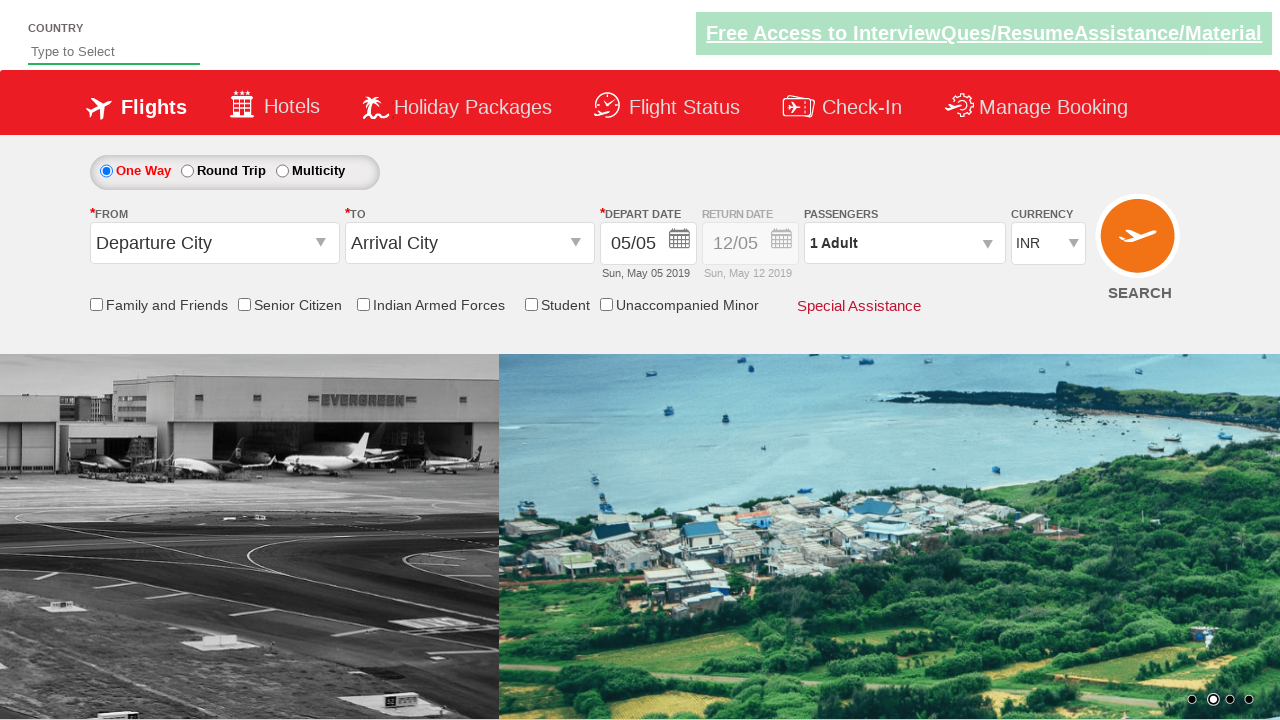

Located the Indian Armed Forces checkbox
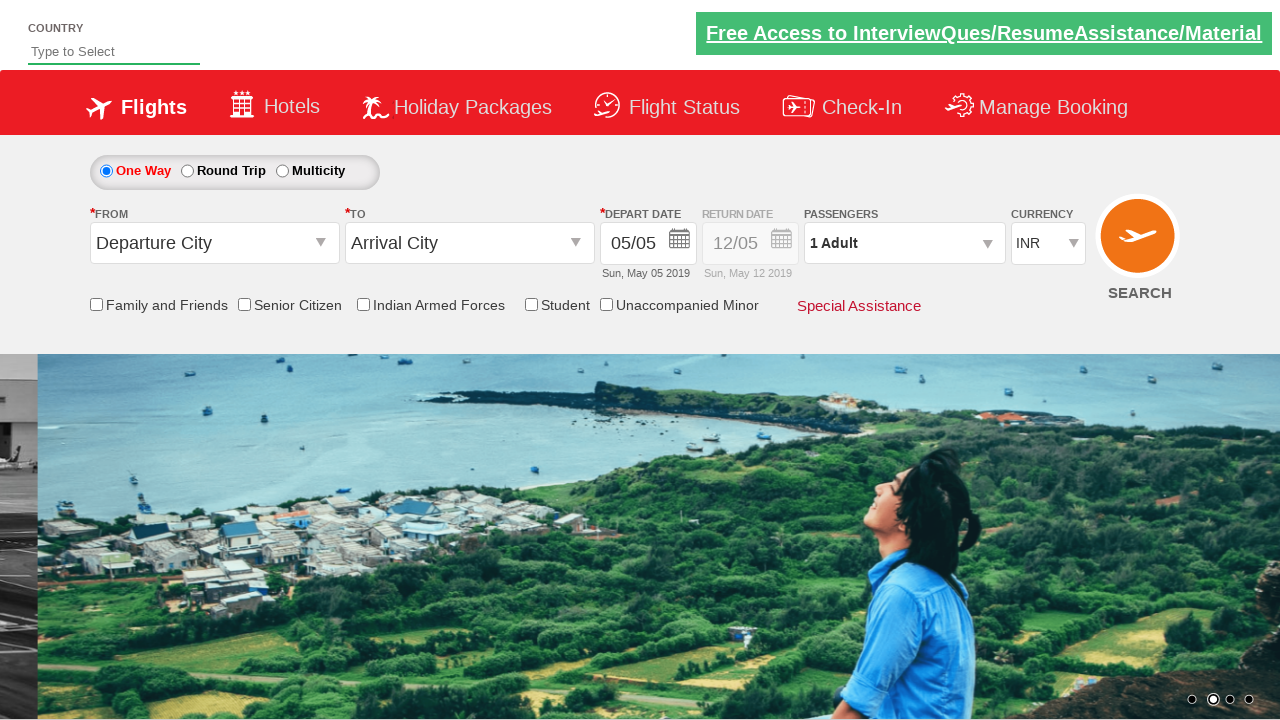

Checked initial state of Indian Armed Forces checkbox - unchecked
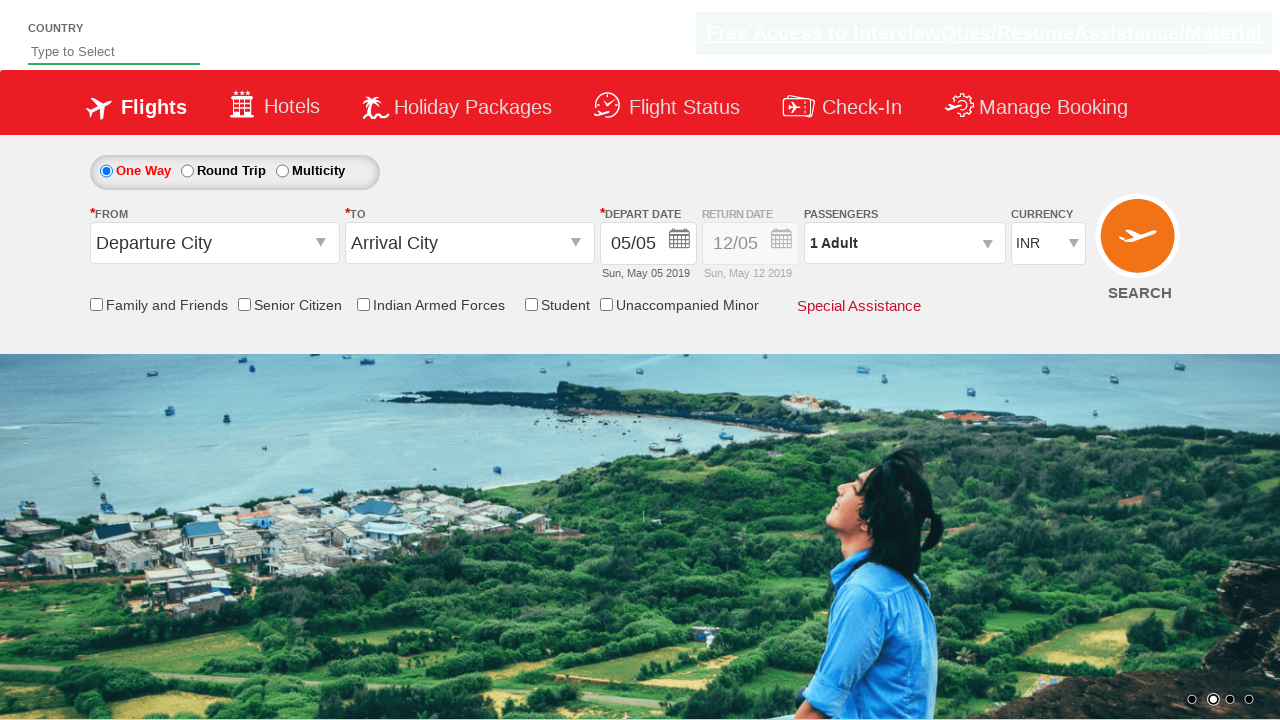

Clicked Indian Armed Forces checkbox to select it at (363, 304) on input[id='ctl00_mainContent_chk_IndArm']
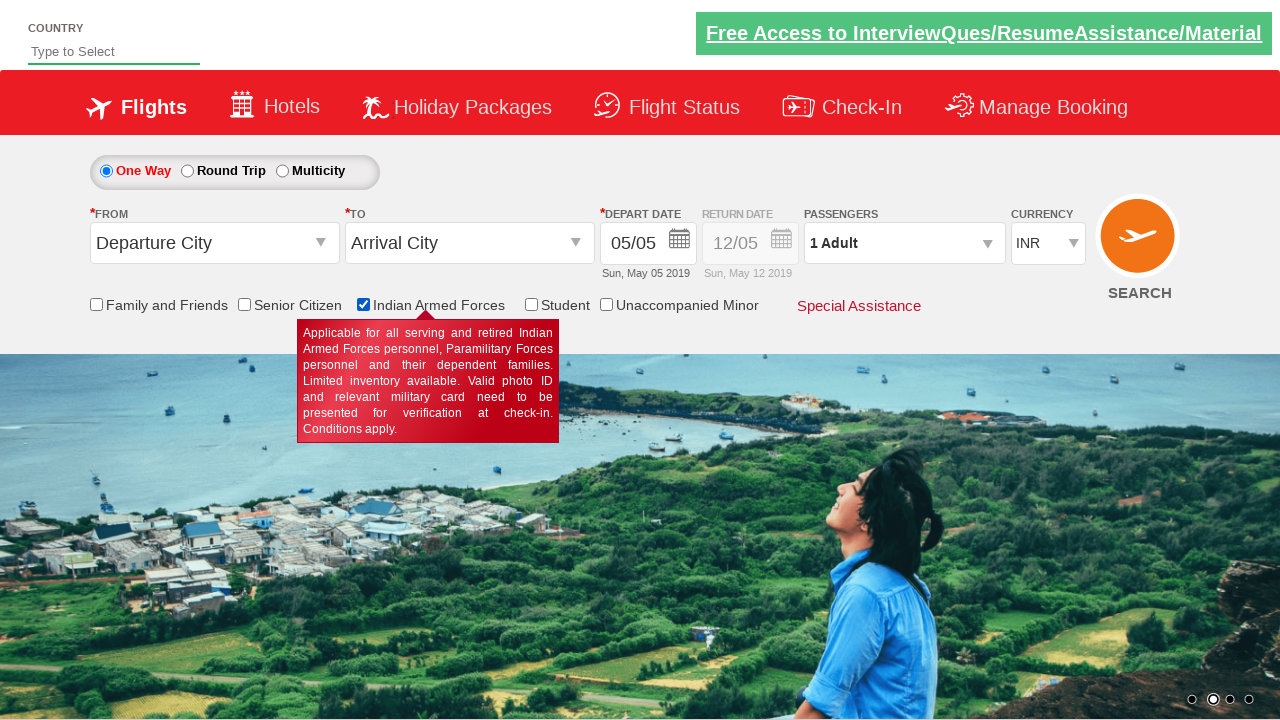

Verified checkbox is now selected
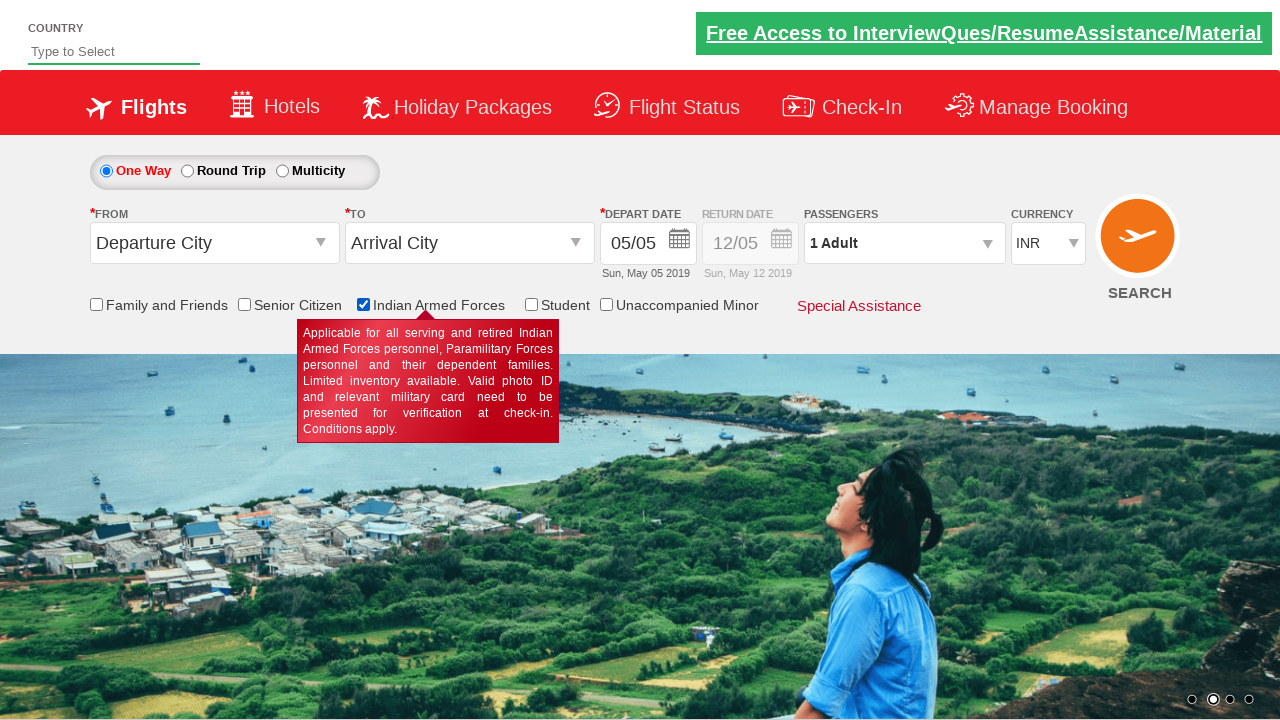

Located the return date section (Div1)
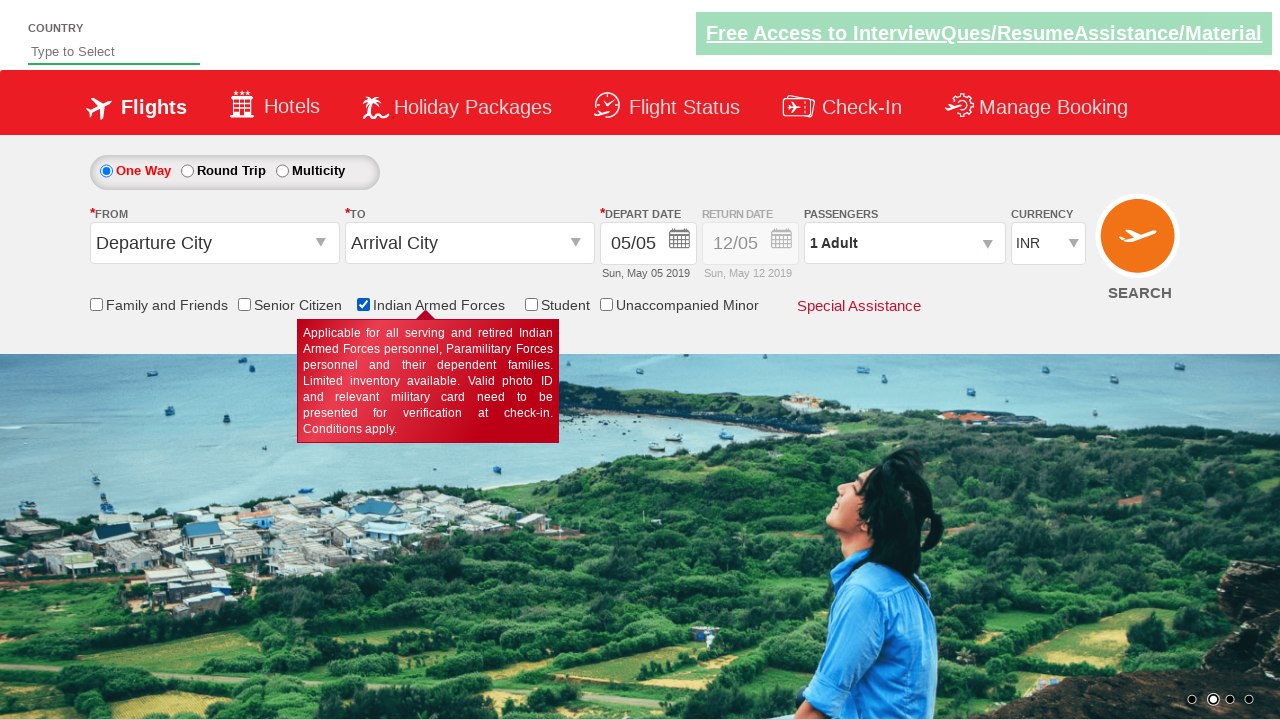

Retrieved initial style attribute of return date section
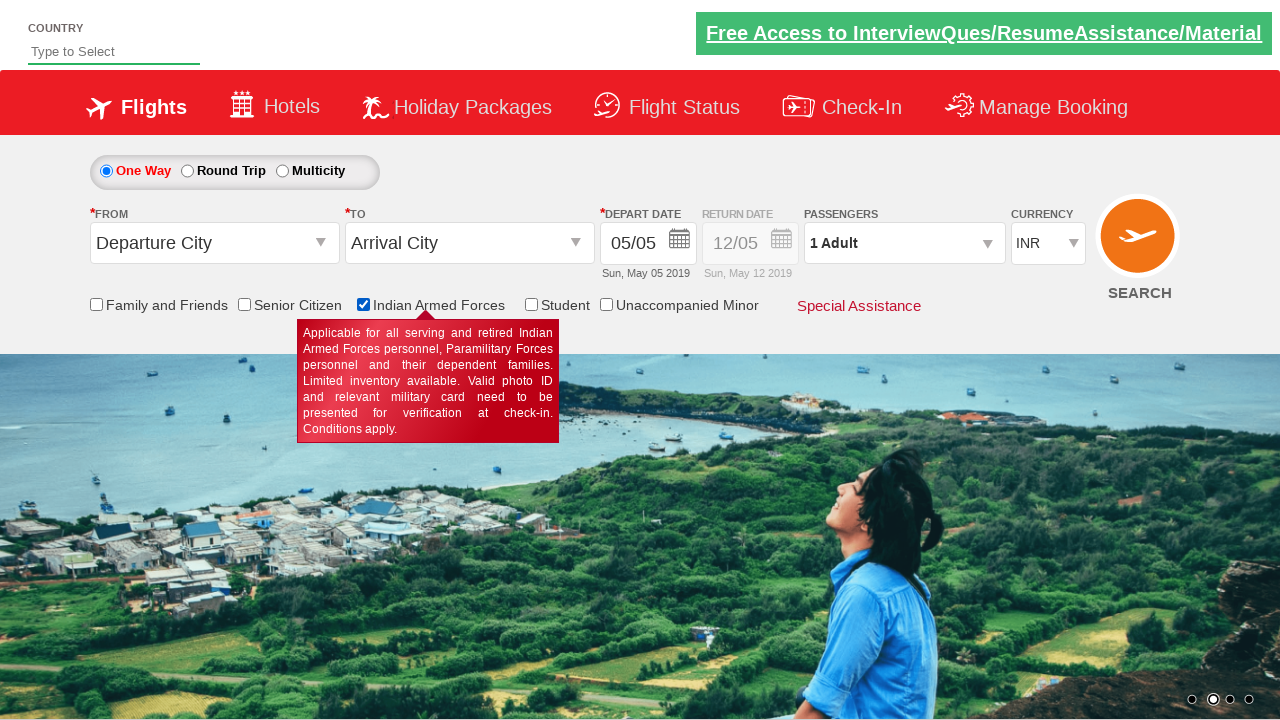

Clicked Round Trip radio button at (187, 171) on #ctl00_mainContent_rbtnl_Trip_1
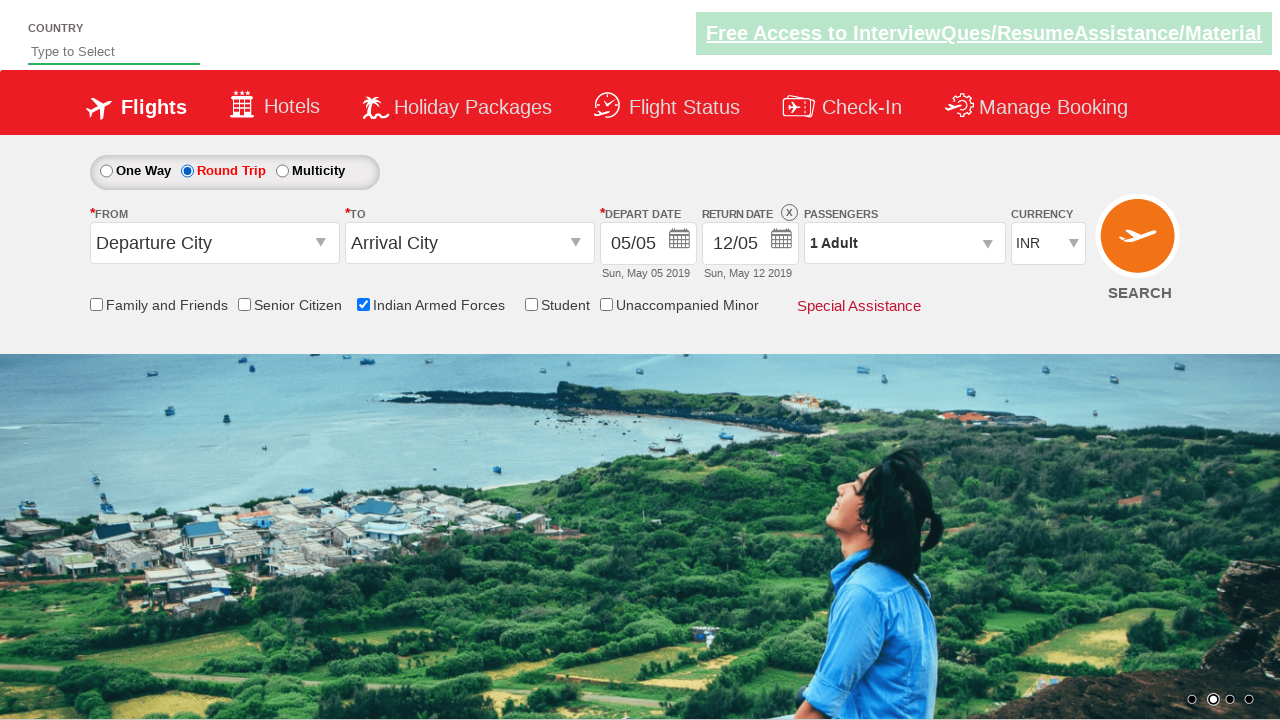

Retrieved style attribute of return date section after selecting Round Trip
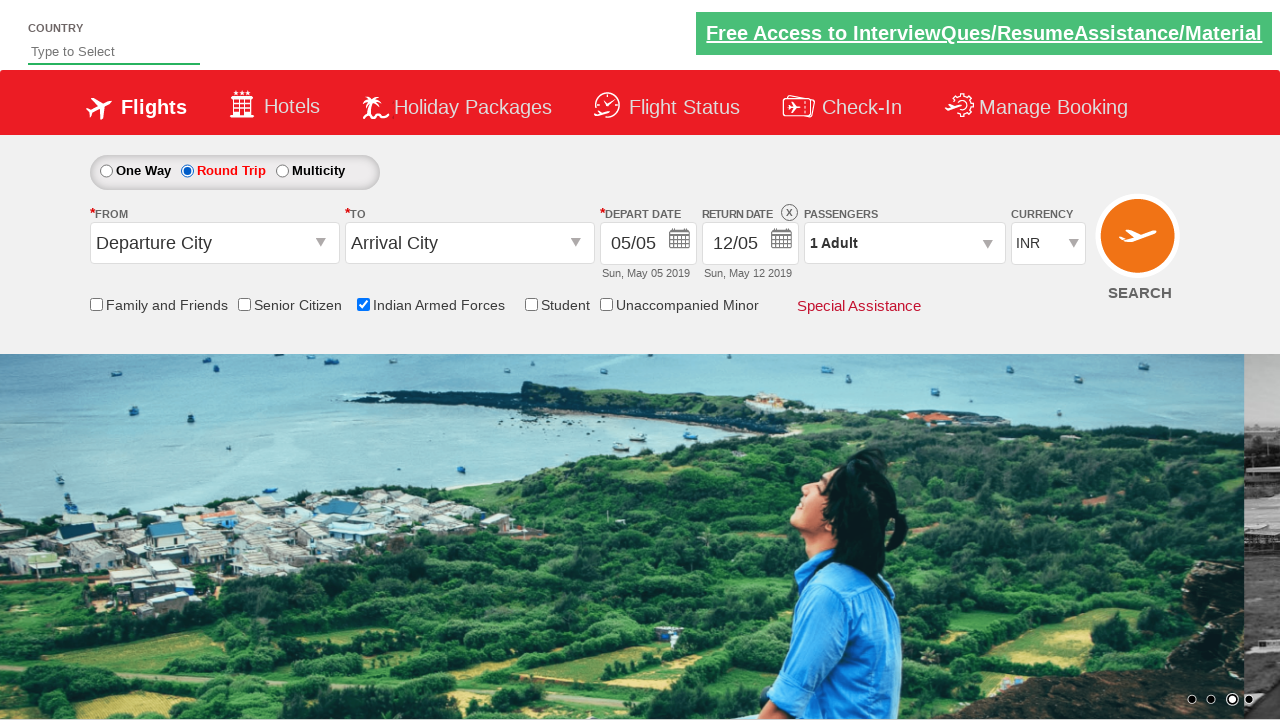

Printed updated style attribute value
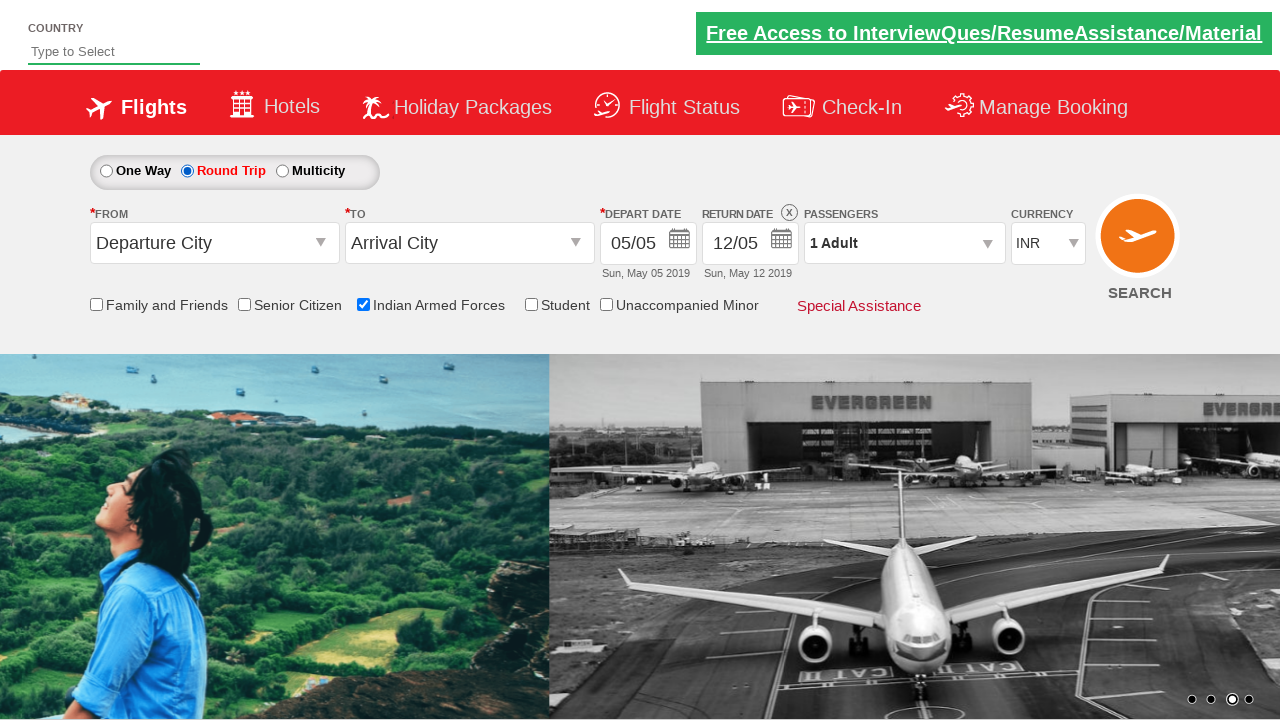

Verified return date section is now enabled - opacity 0.5 not present in style
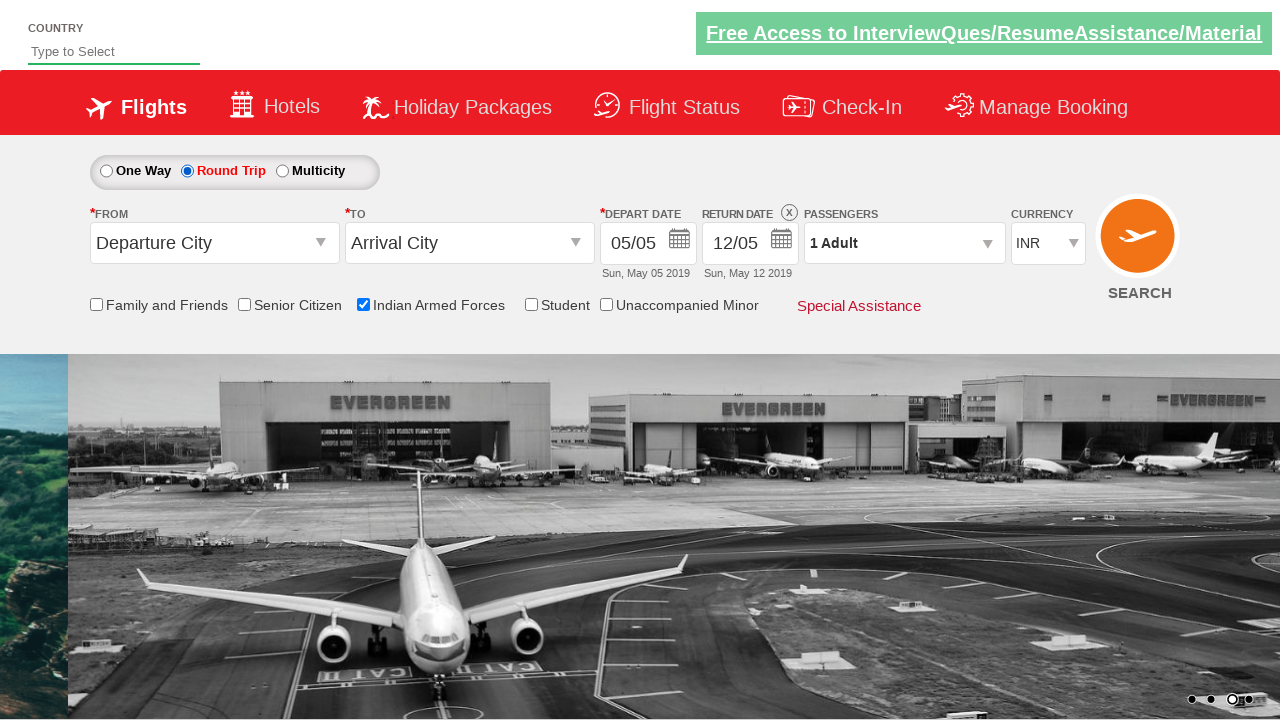

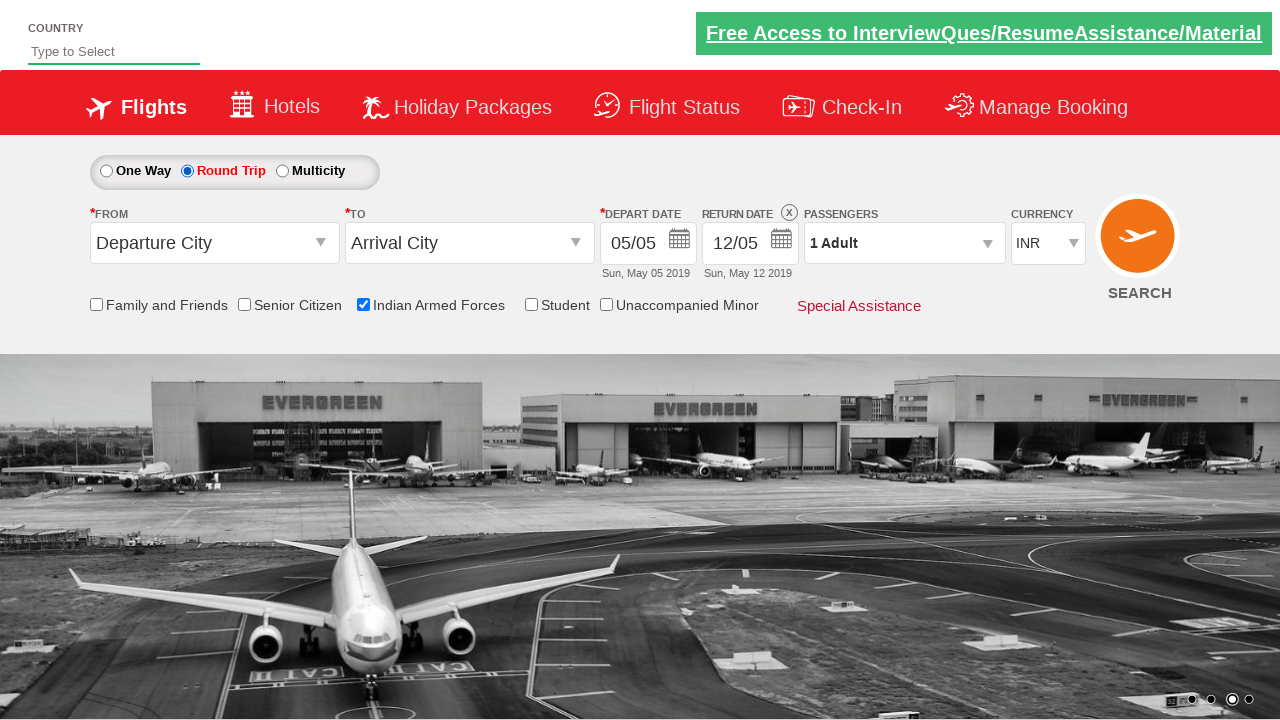